Tests that edits are saved when the input field loses focus (blur event)

Starting URL: https://demo.playwright.dev/todomvc

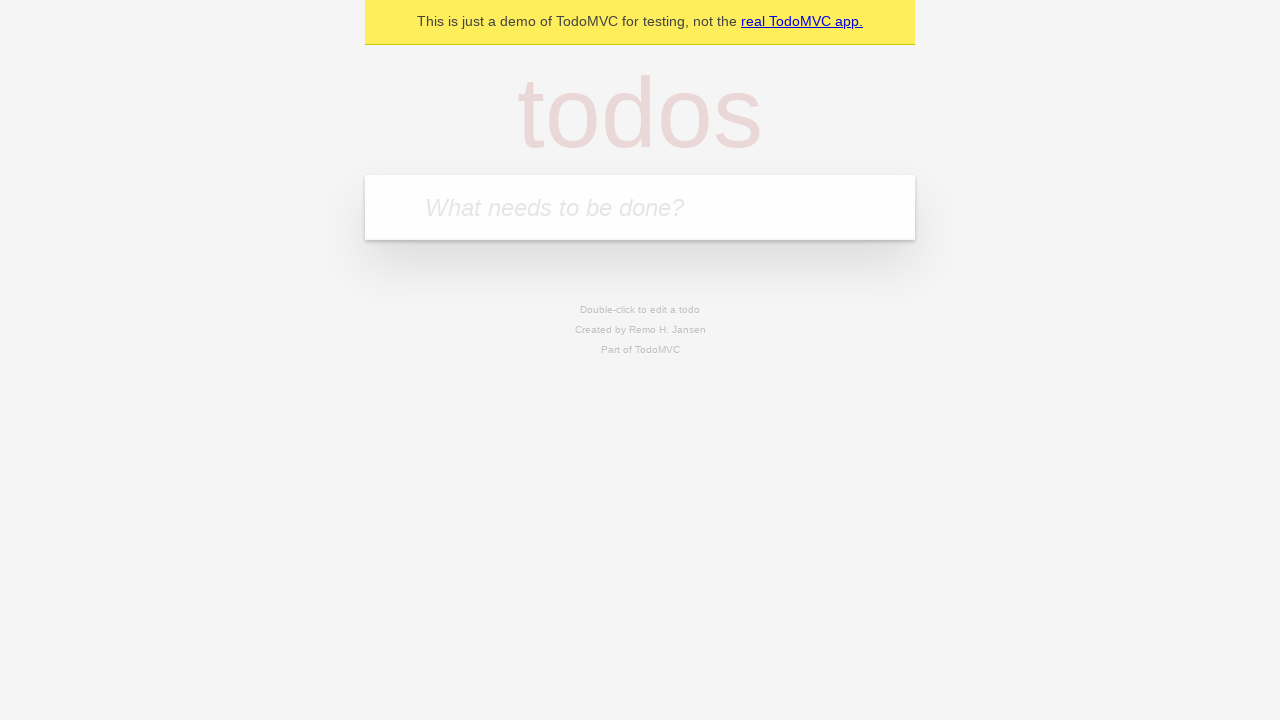

Filled first todo input with 'buy some cheese' on internal:attr=[placeholder="What needs to be done?"i]
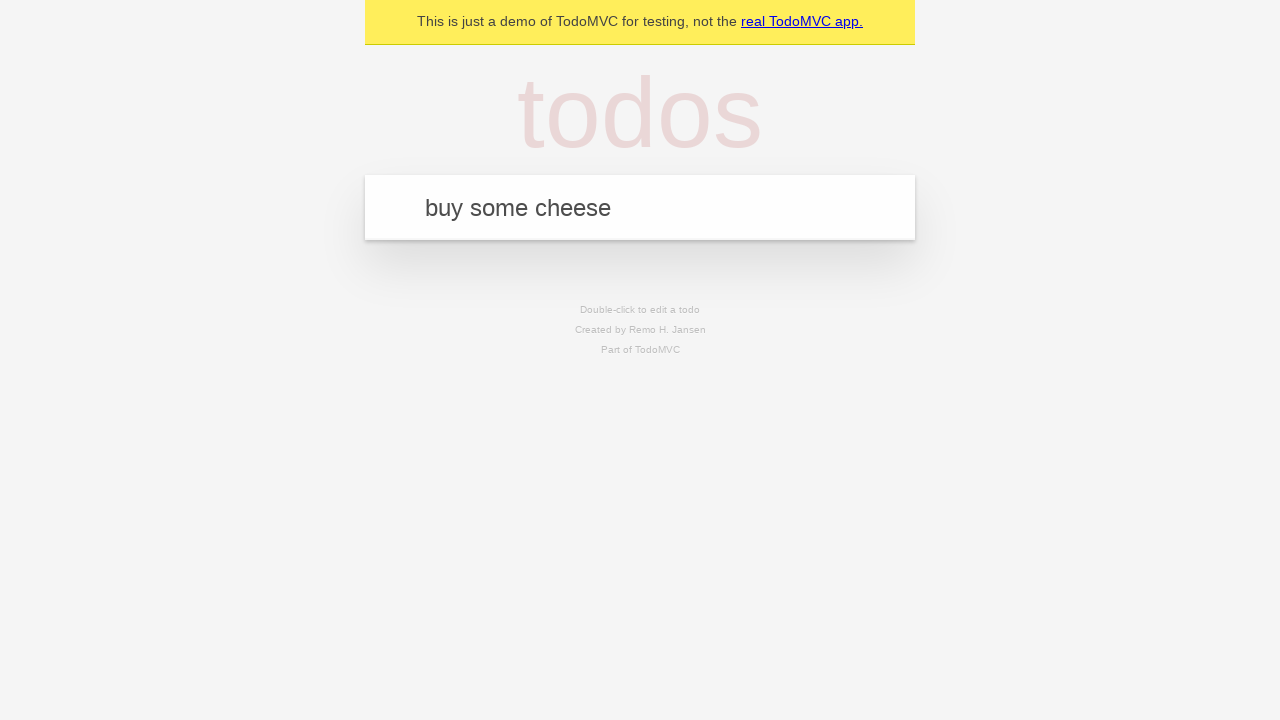

Pressed Enter to create first todo on internal:attr=[placeholder="What needs to be done?"i]
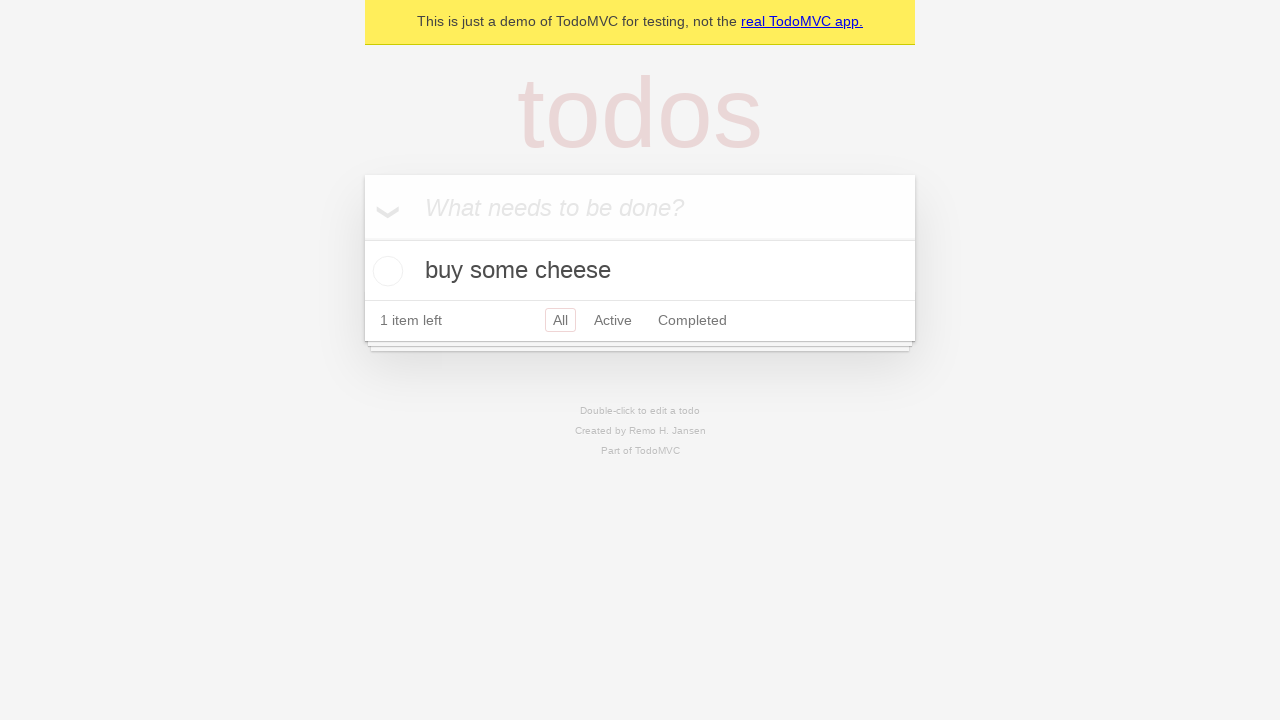

Filled second todo input with 'feed the cat' on internal:attr=[placeholder="What needs to be done?"i]
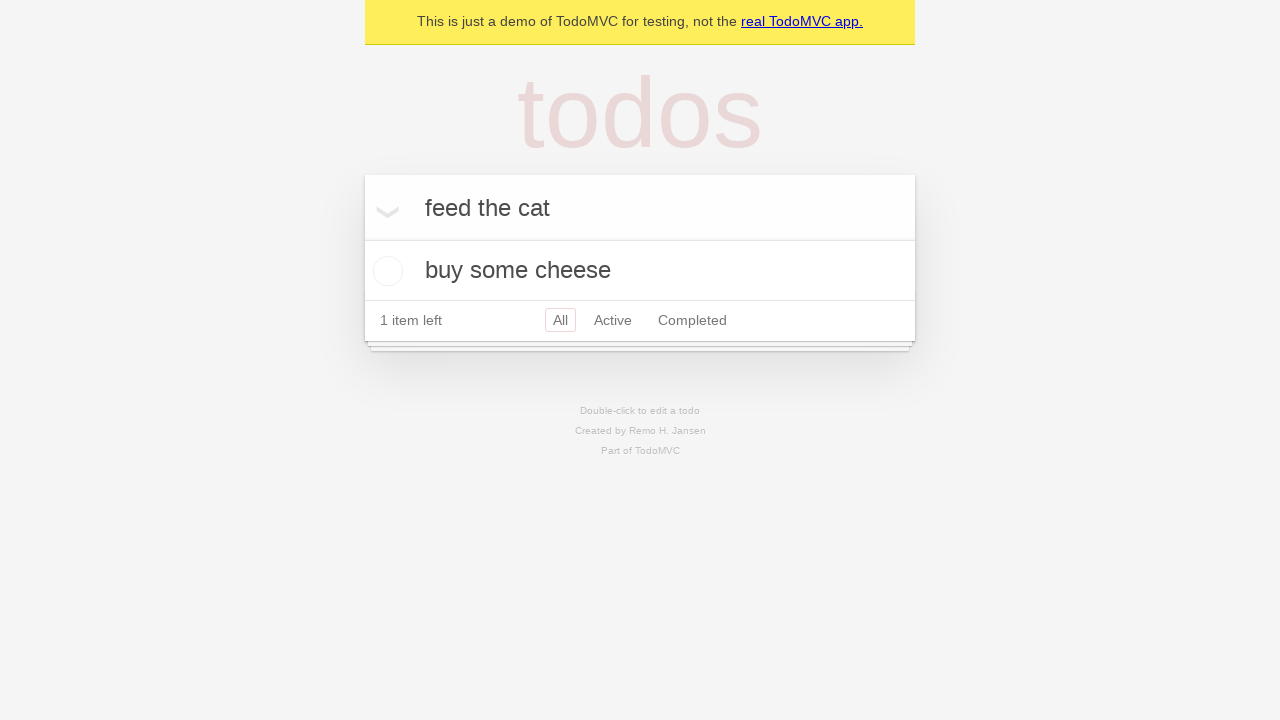

Pressed Enter to create second todo on internal:attr=[placeholder="What needs to be done?"i]
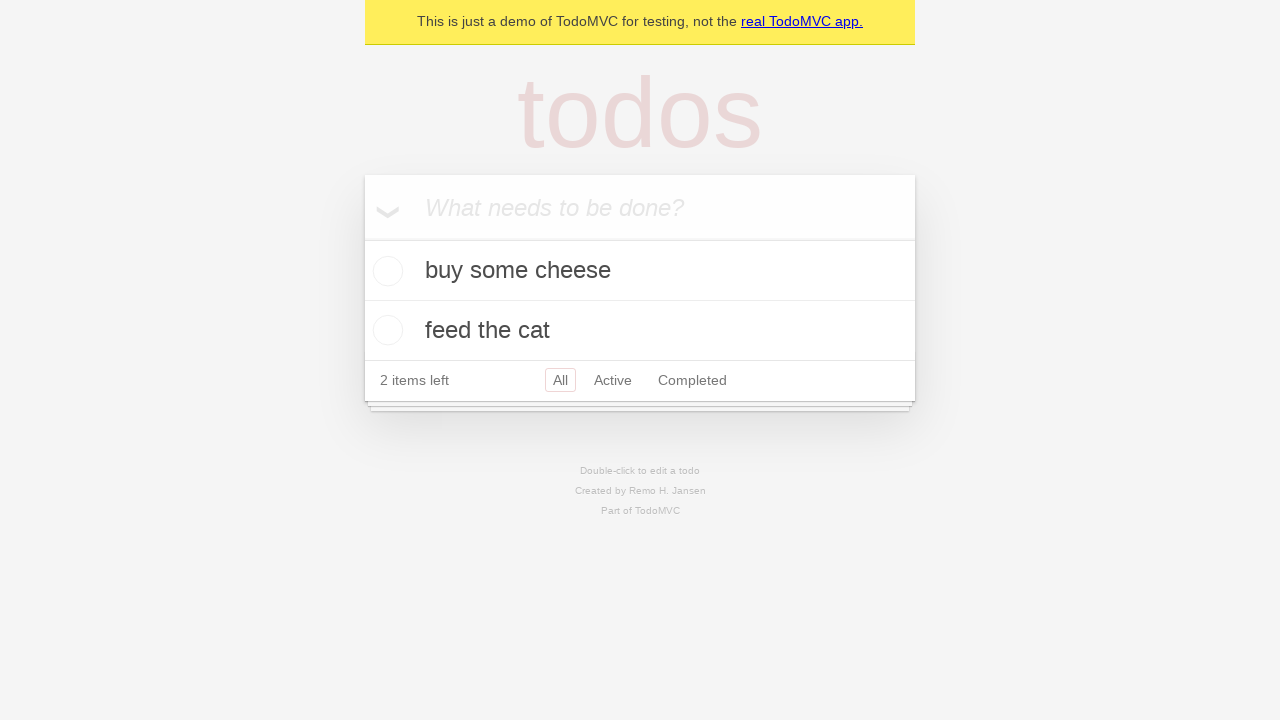

Filled third todo input with 'book a doctors appointment' on internal:attr=[placeholder="What needs to be done?"i]
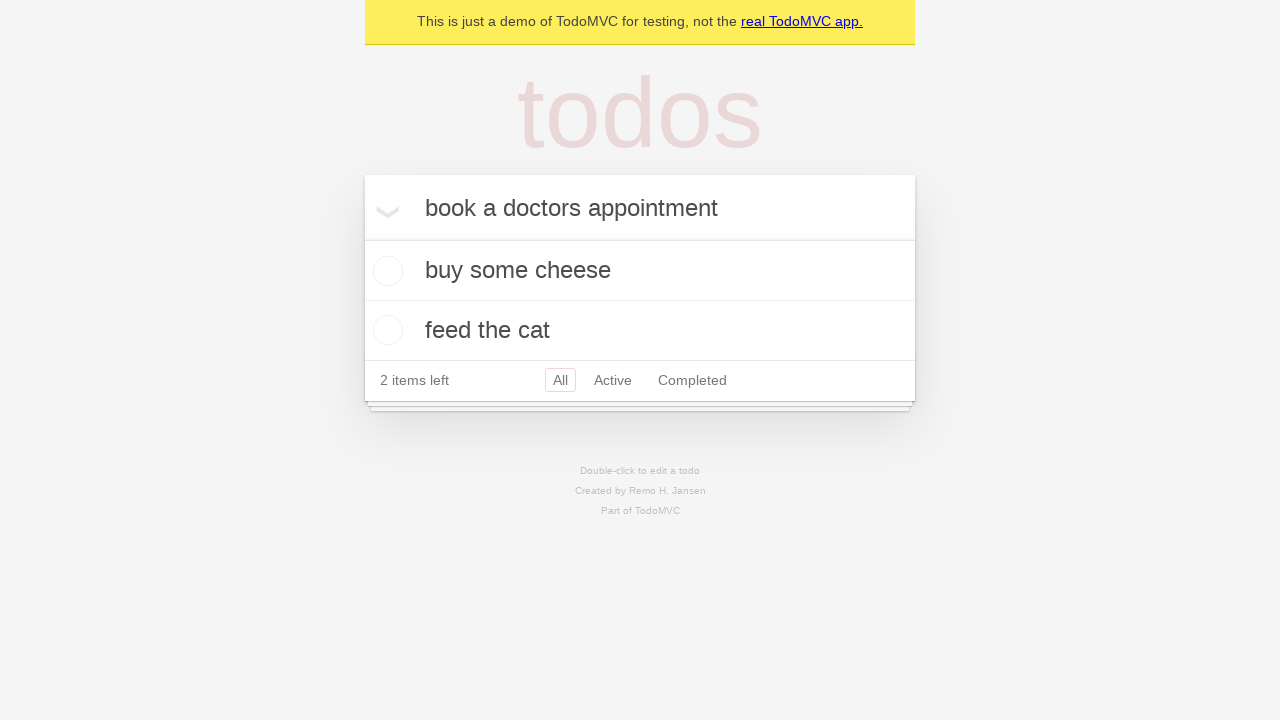

Pressed Enter to create third todo on internal:attr=[placeholder="What needs to be done?"i]
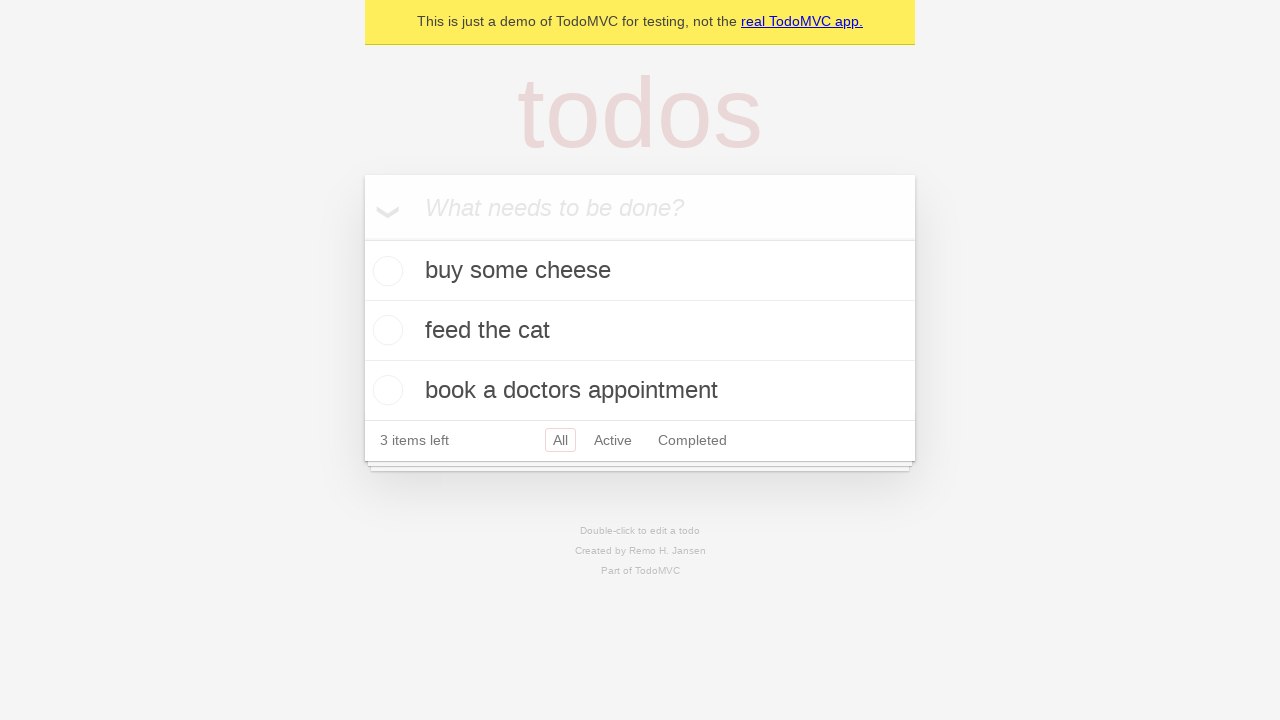

Located all todo items
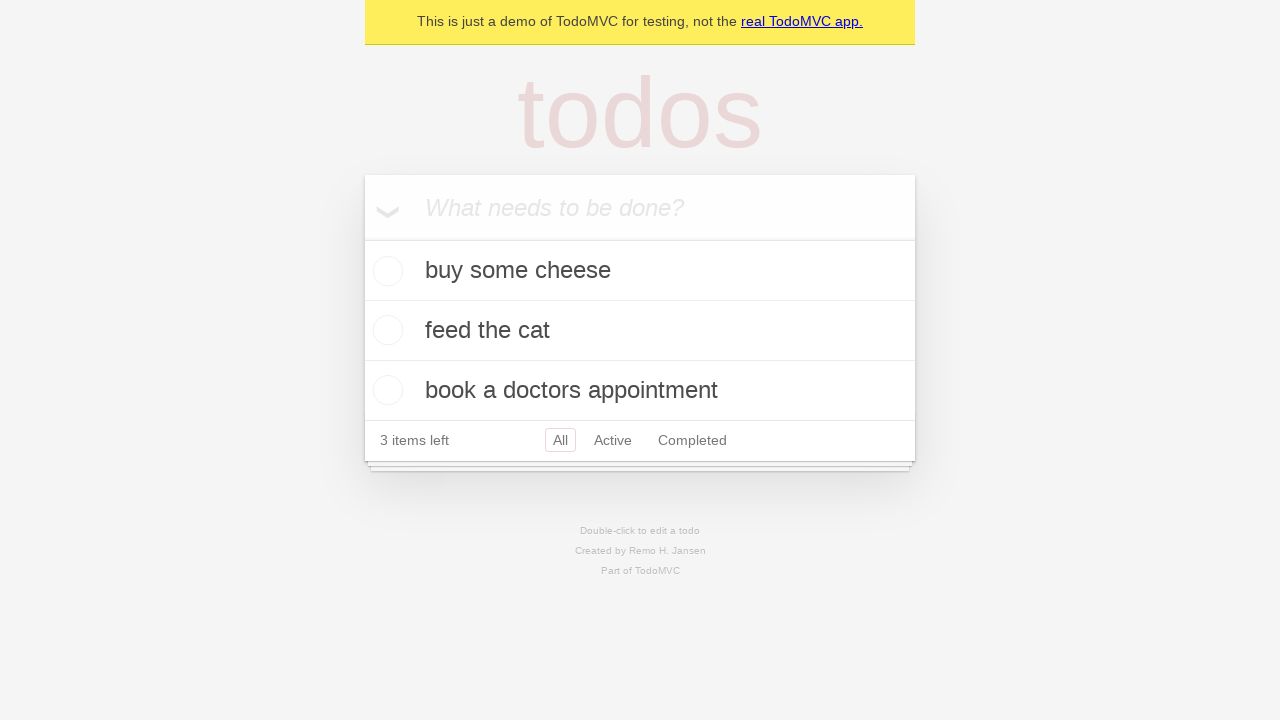

Double-clicked second todo item to enter edit mode at (640, 331) on internal:testid=[data-testid="todo-item"s] >> nth=1
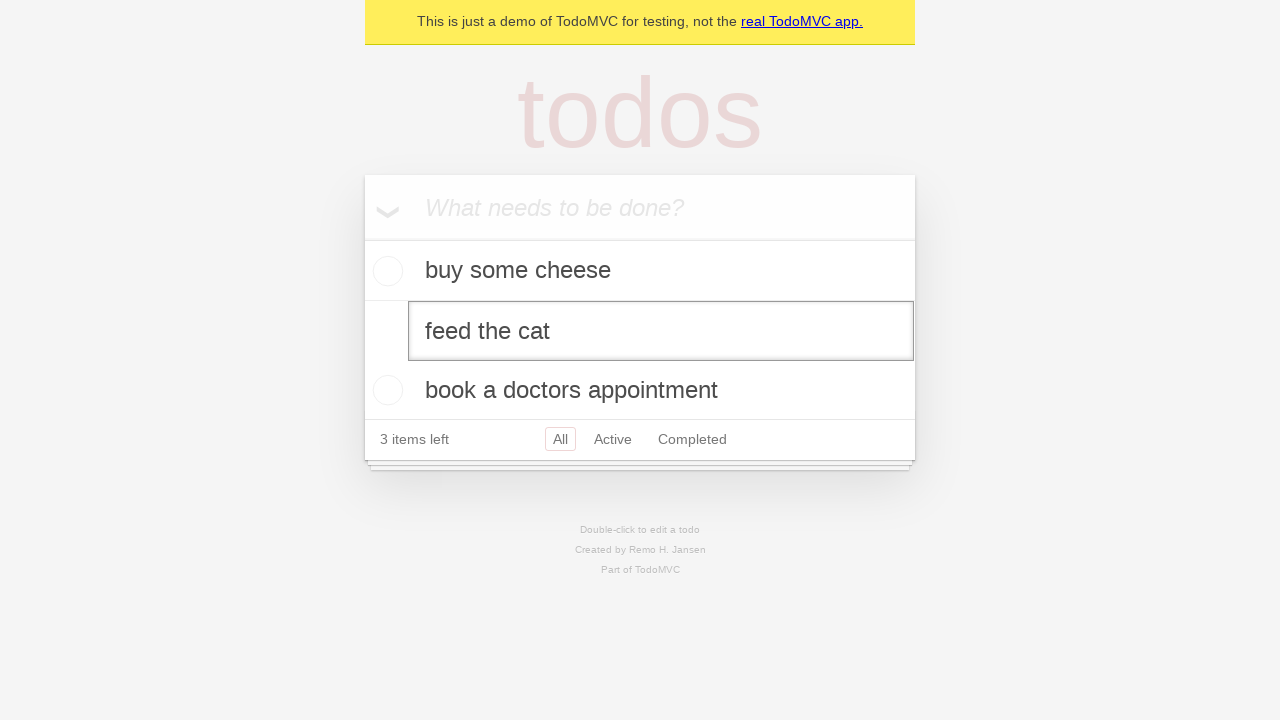

Changed second todo text to 'buy some sausages' on internal:testid=[data-testid="todo-item"s] >> nth=1 >> internal:role=textbox[nam
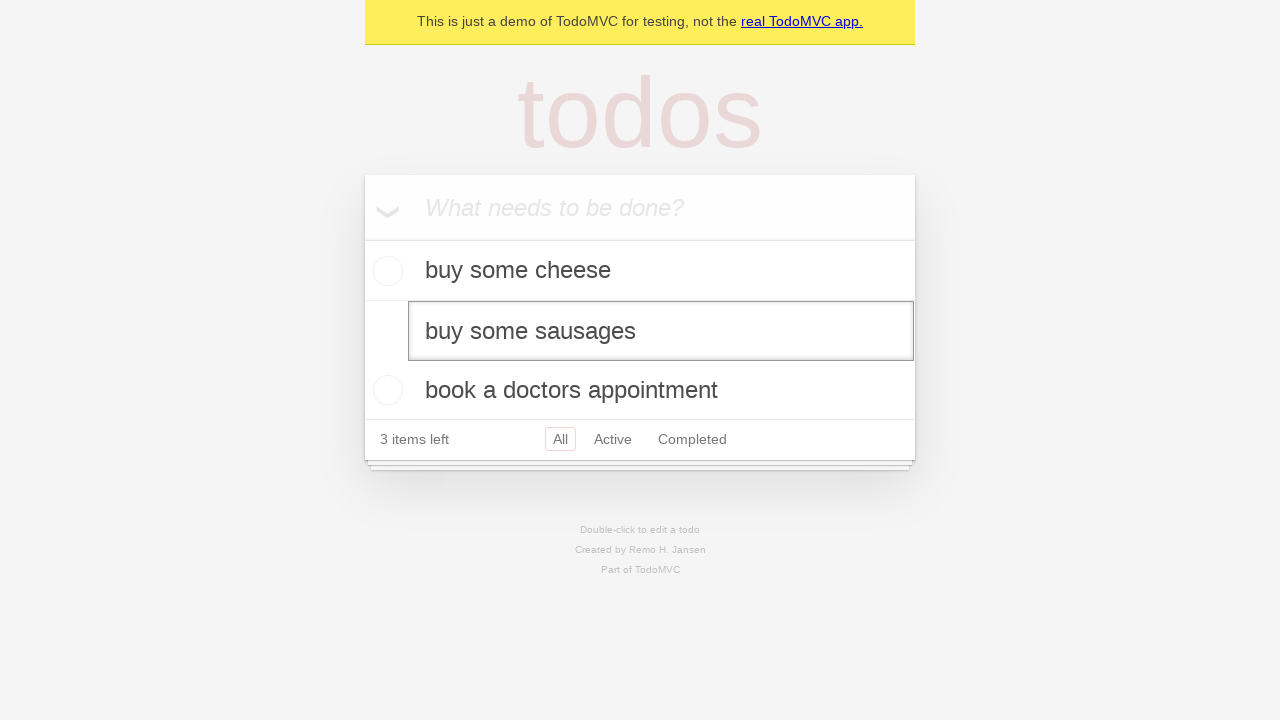

Dispatched blur event on edit textbox to save changes
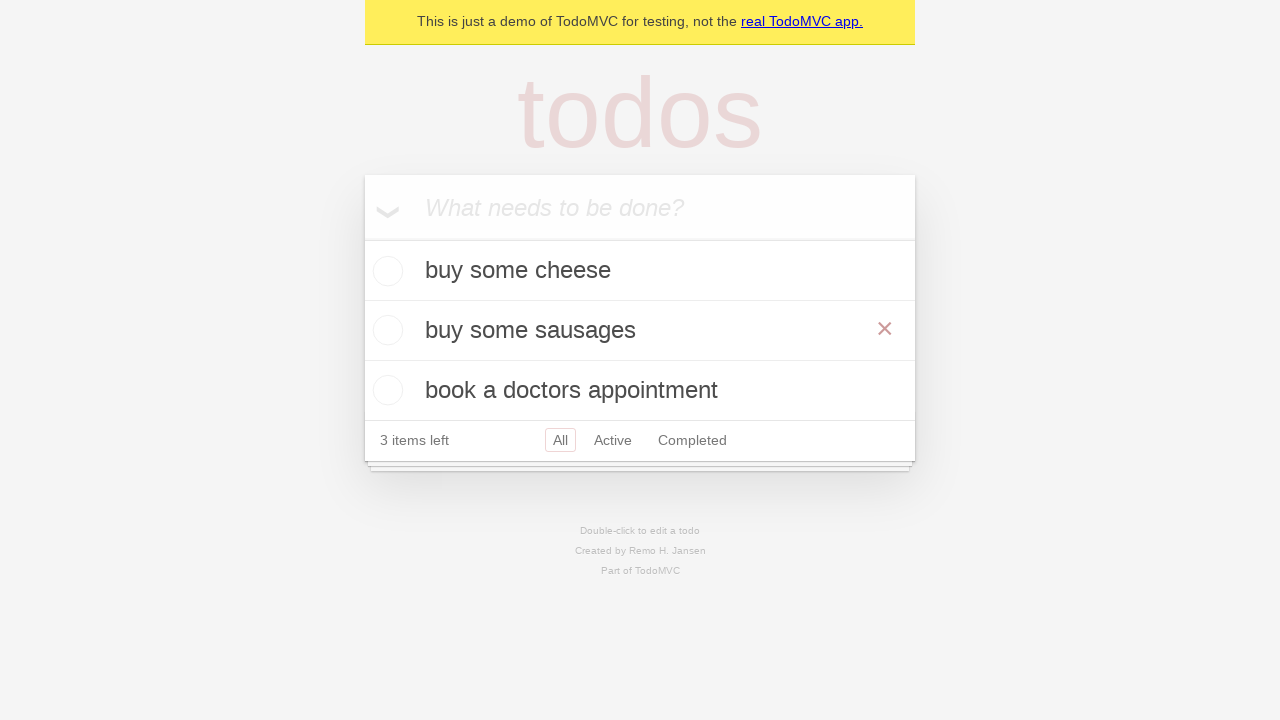

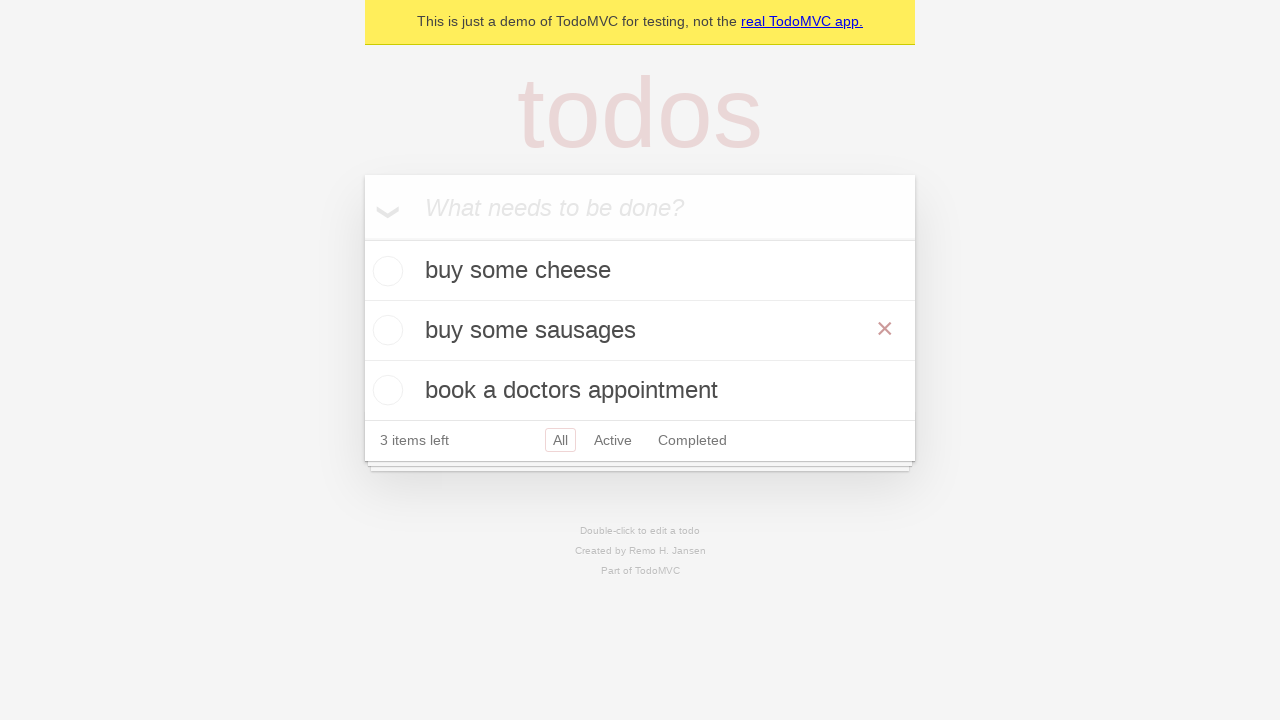